Tests static dropdown functionality by selecting the currency option at index 3 (USD)

Starting URL: https://rahulshettyacademy.com/dropdownsPractise/

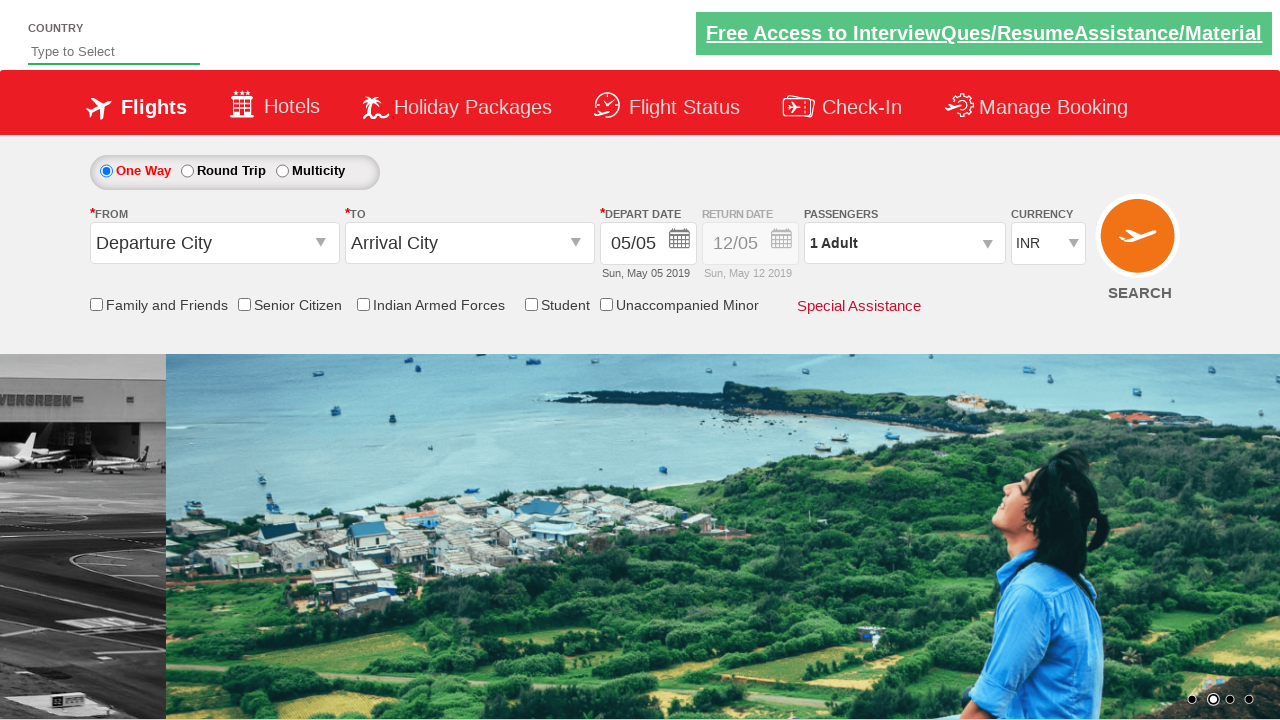

Selected USD currency option at index 3 from the dropdown on #ctl00_mainContent_DropDownListCurrency
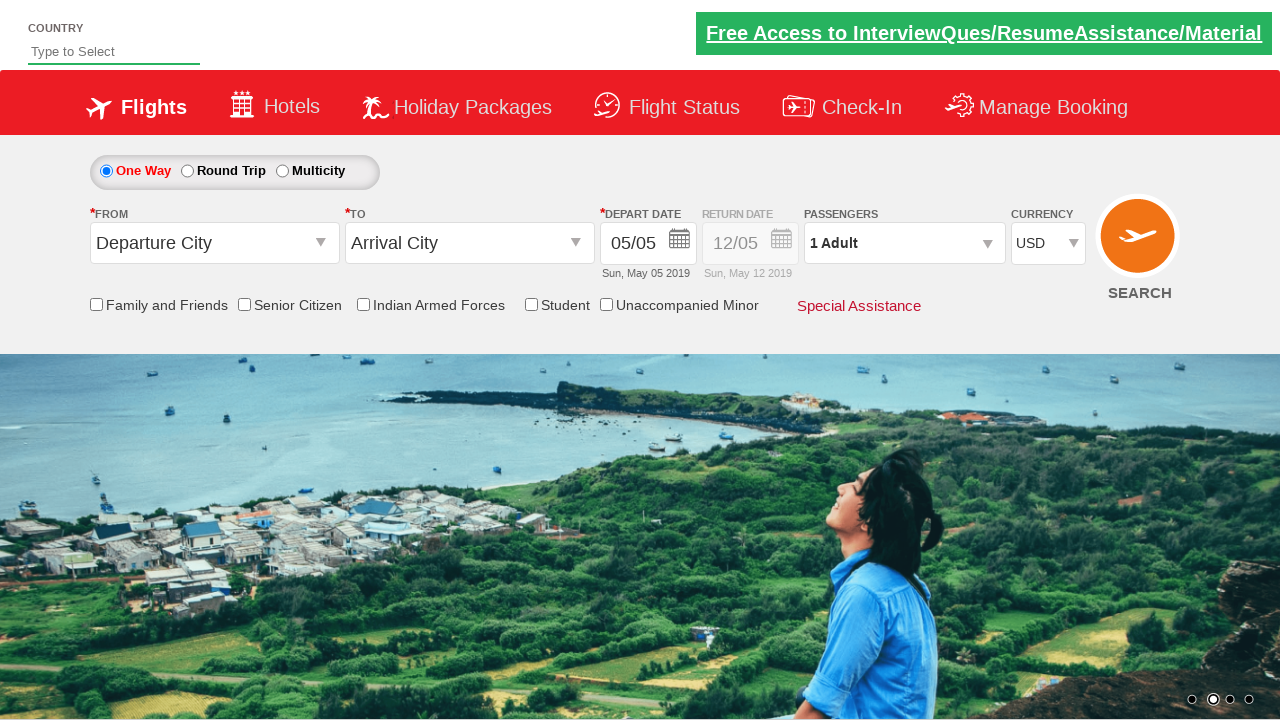

Retrieved the input value of the currency dropdown
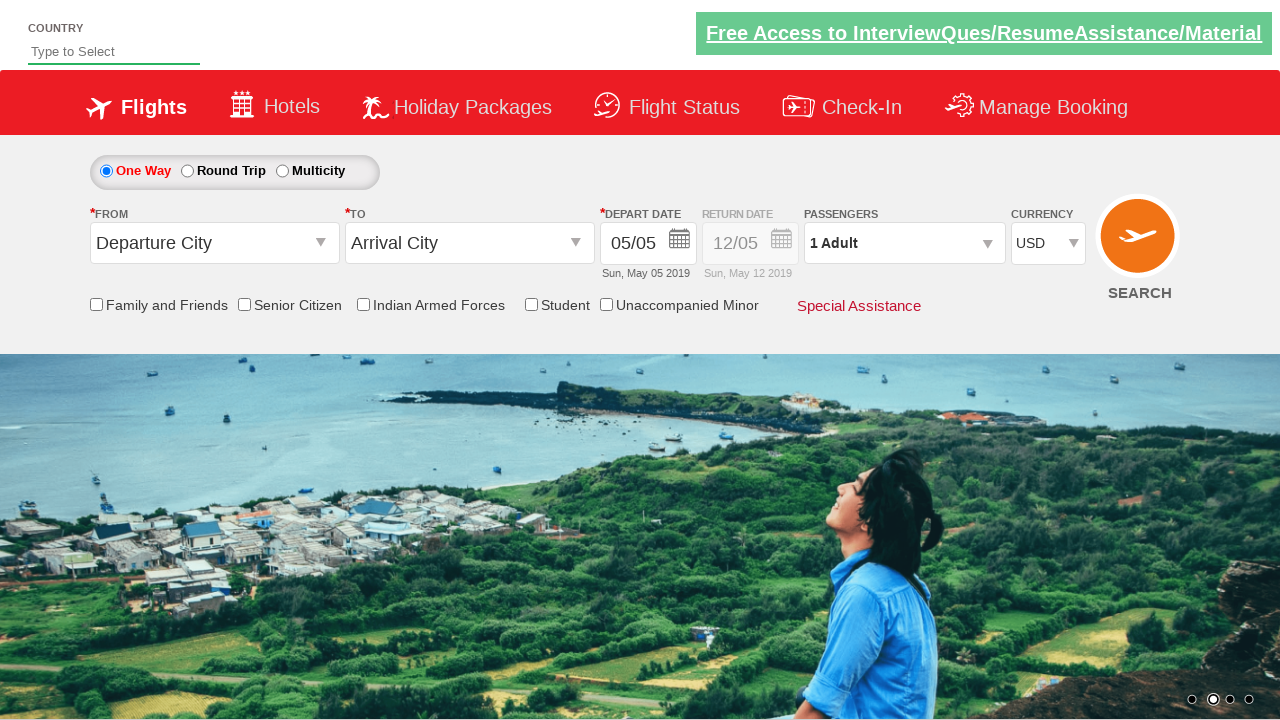

Verified and printed the selected currency option text
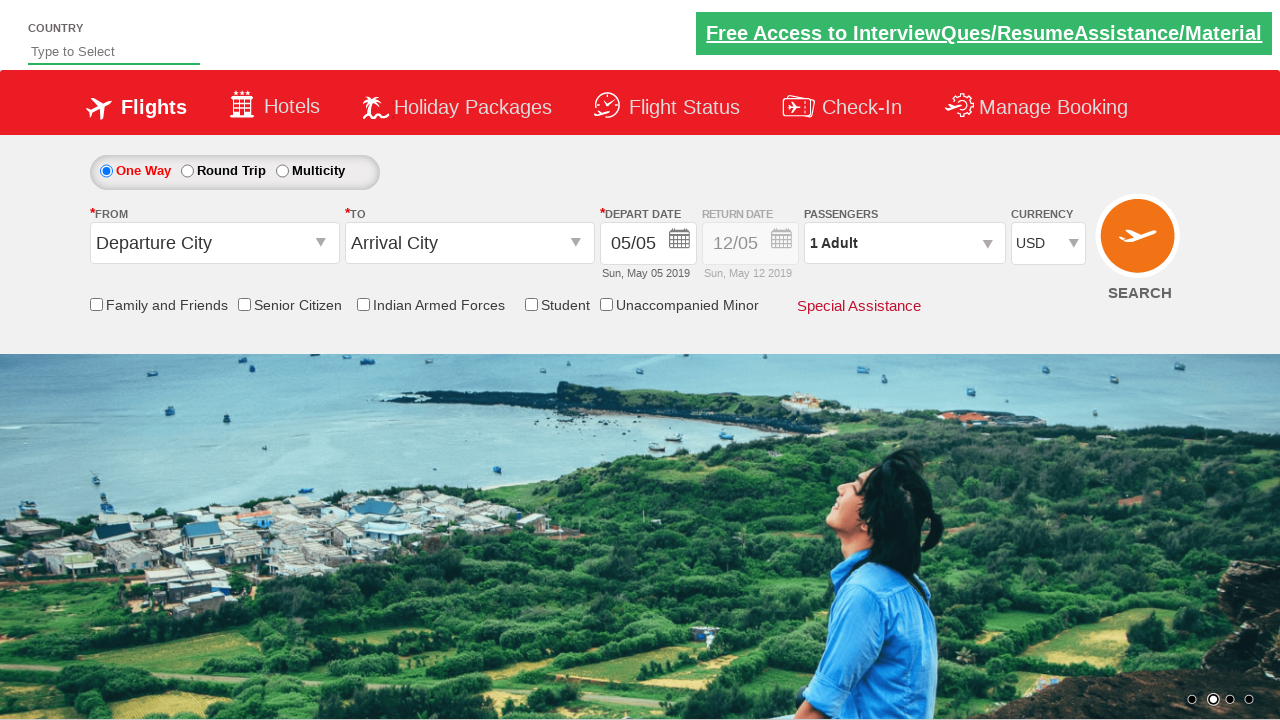

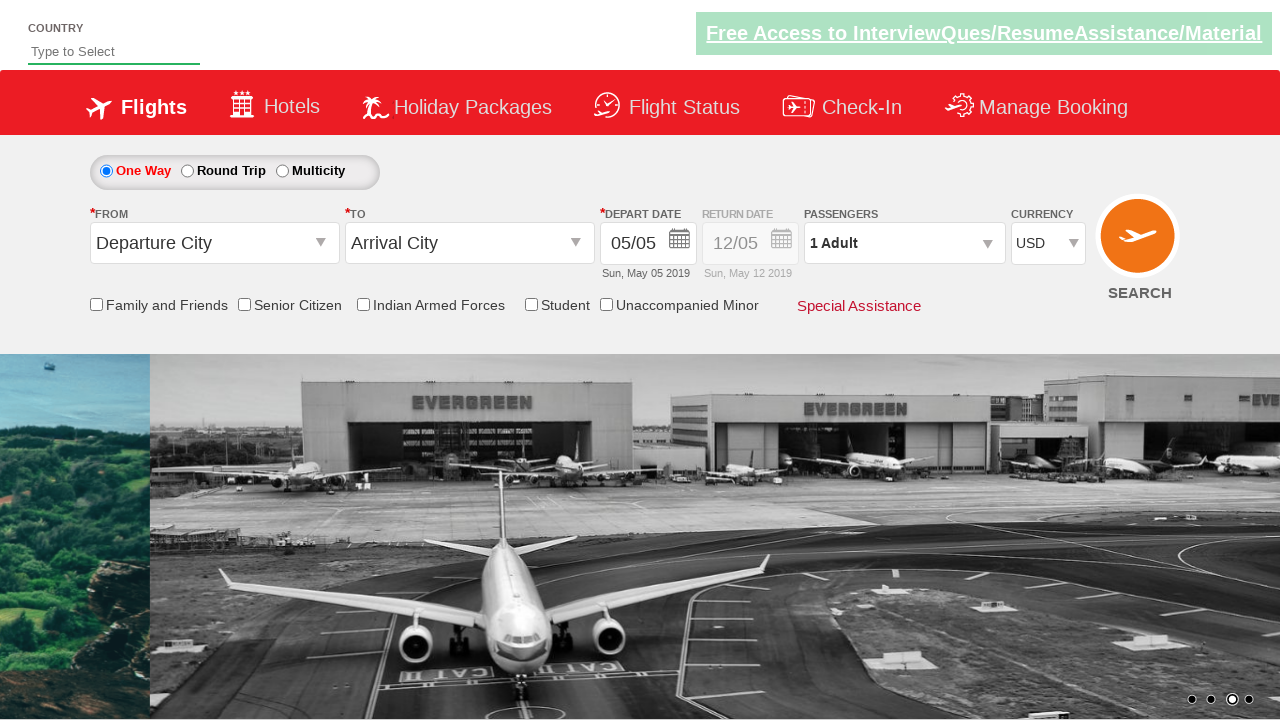